Tests navigating to the weekly top posts, clicking the first post, and verifying the post title and URL match

Starting URL: https://dev.to/

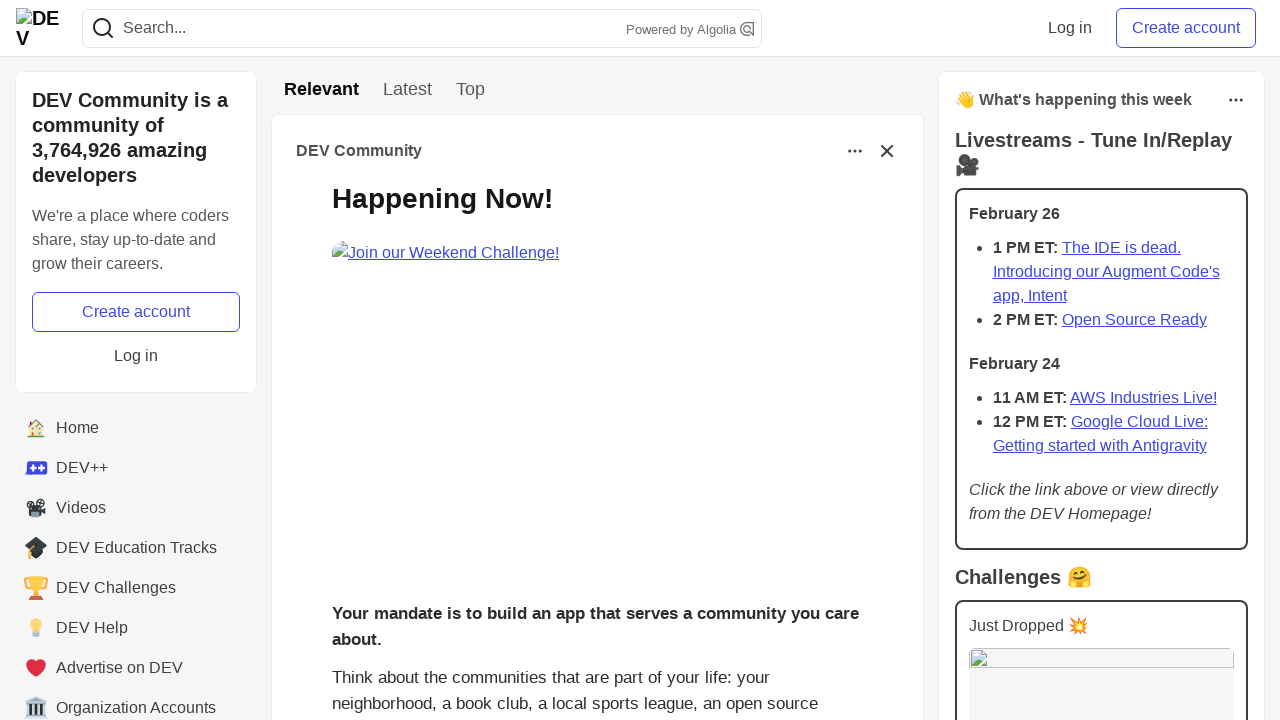

Clicked on the 'Week' tab to view top posts at (470, 90) on a[href='/top/week']
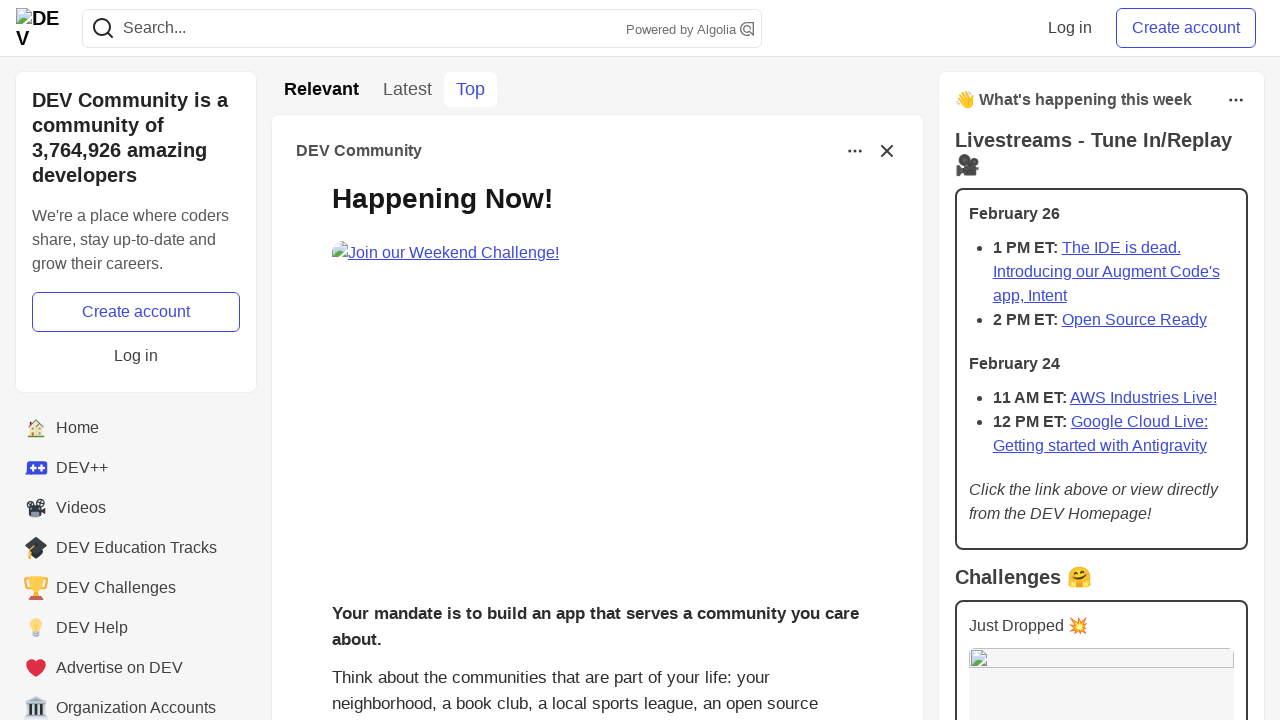

Navigated to weekly top posts page
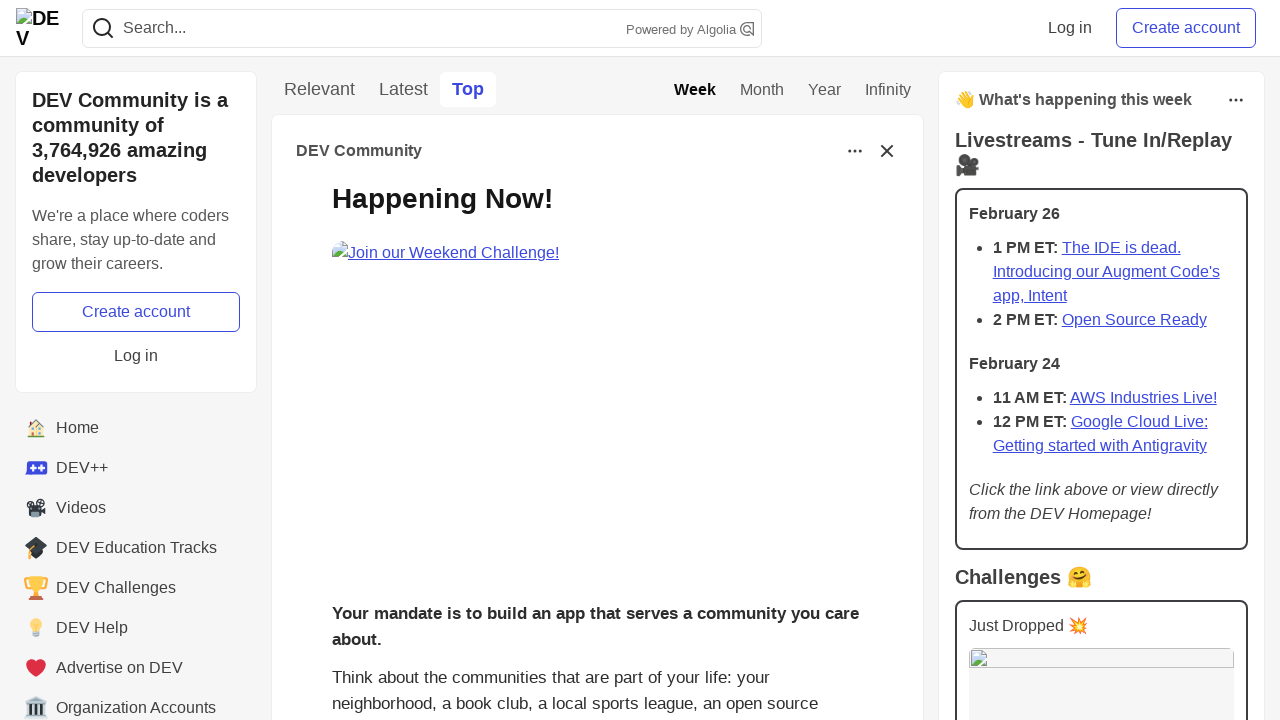

Located the first post element
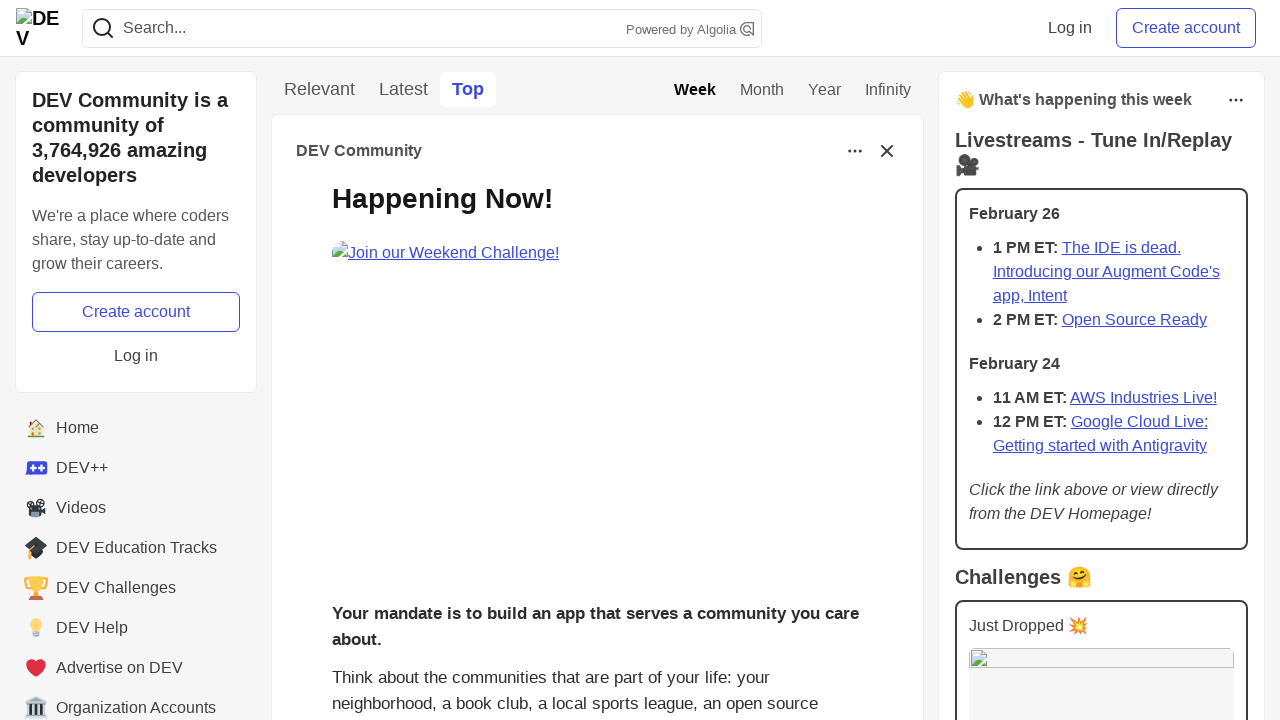

Retrieved first post title: '
          Join the "Built with Google Gemini: Writing Challenge" Presented by Major League Hacking (MLH). Win a Raspberry Pi AI Kit!
        '
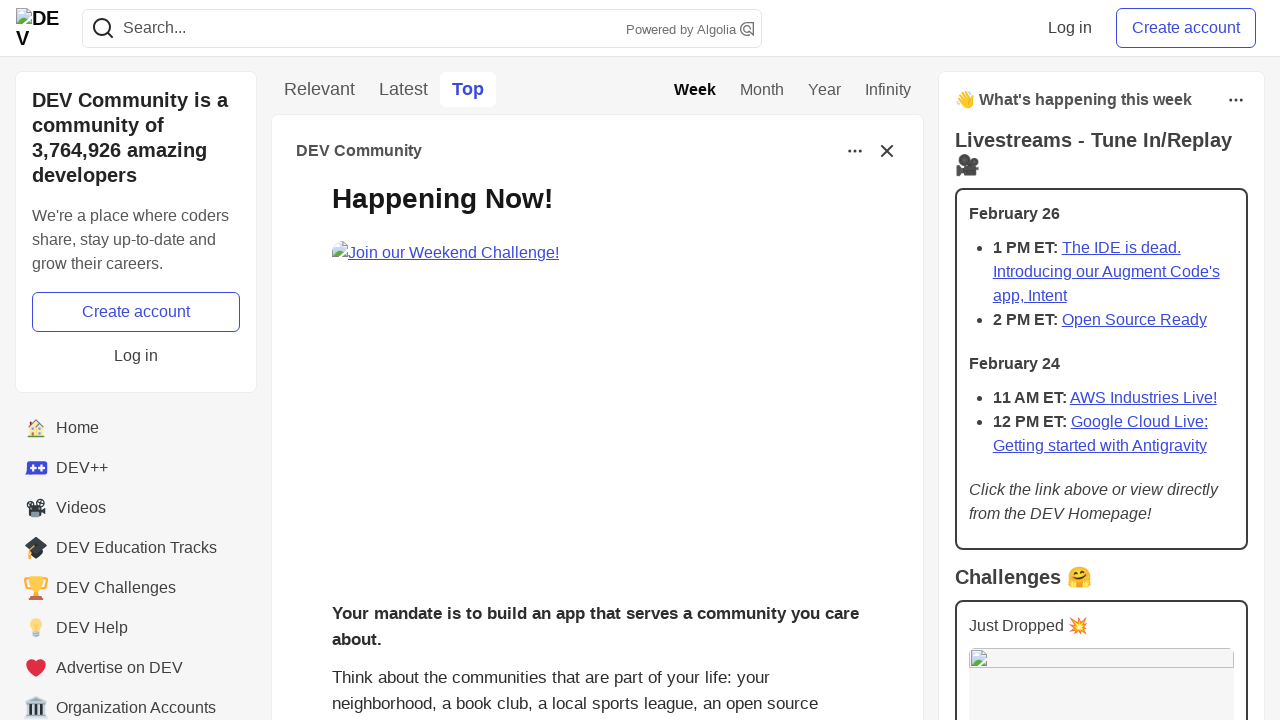

Retrieved first post link: 'https://dev.to/devteam/join-the-built-with-google-gemini-writing-challenge-presented-by-major-league-hacking-mlh-win-17pk'
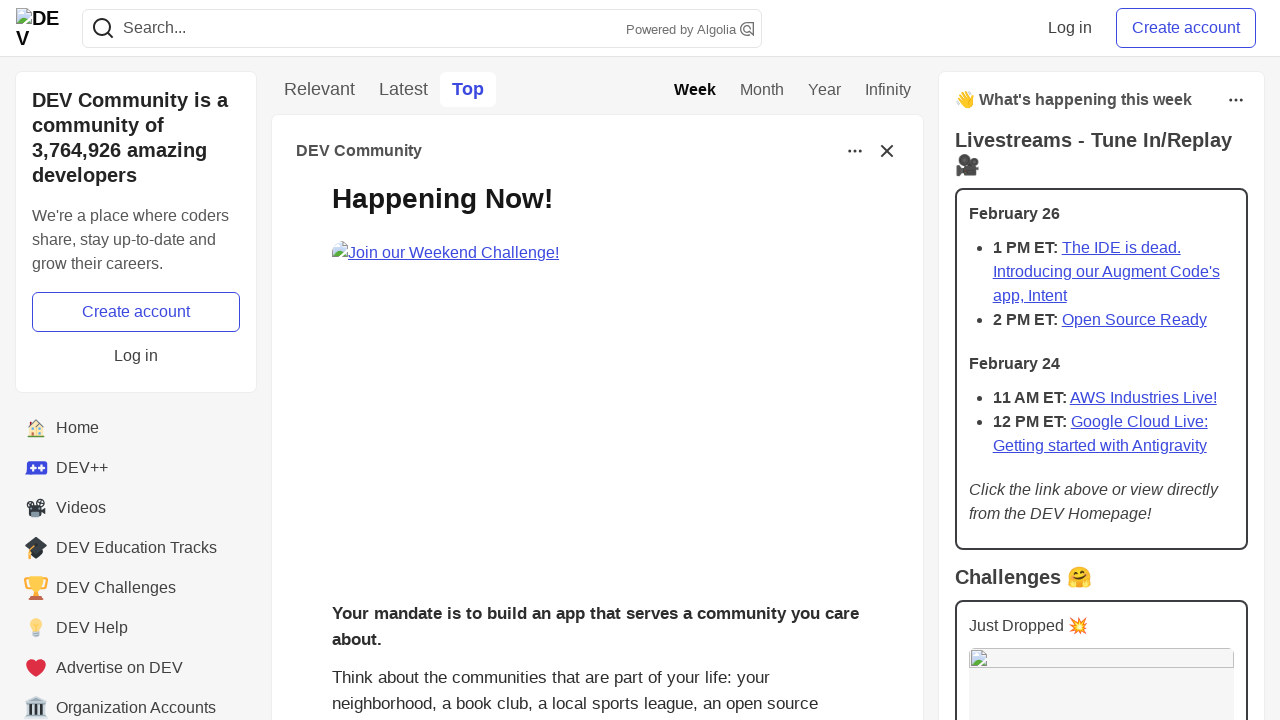

Clicked on the first post at (617, 388) on h2.crayons-story__title > a >> nth=0
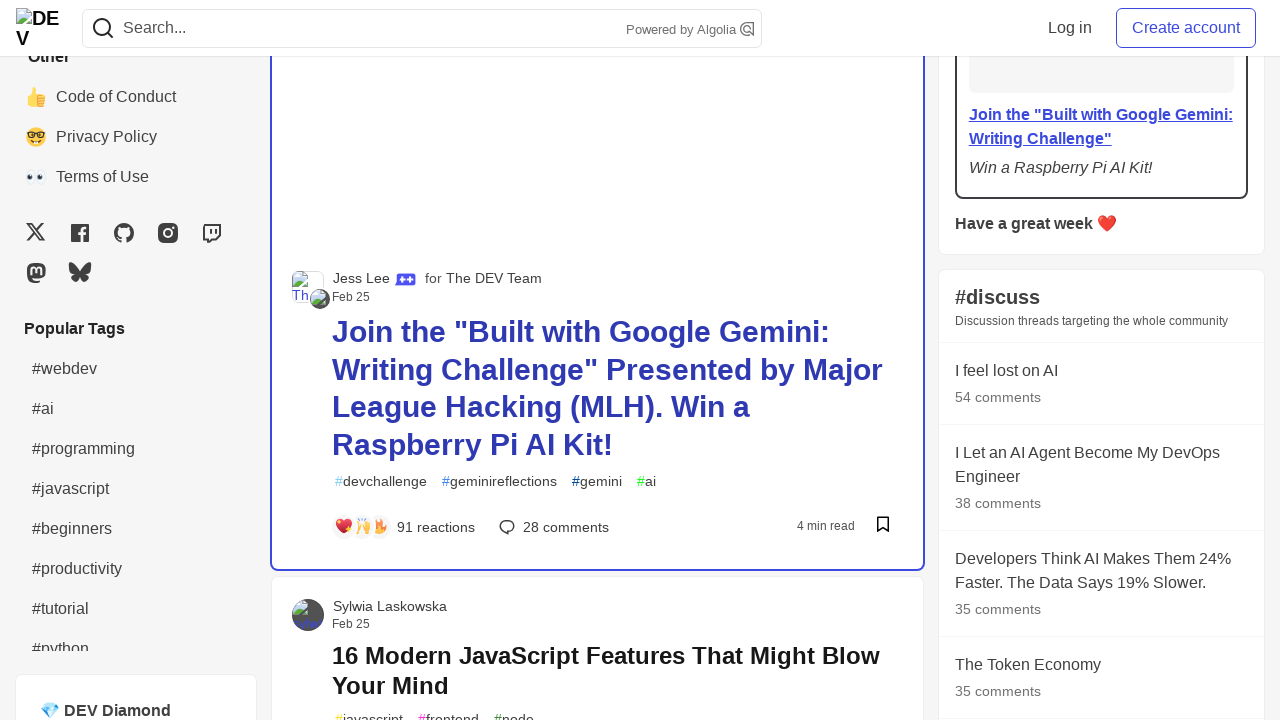

Navigated to the selected post page
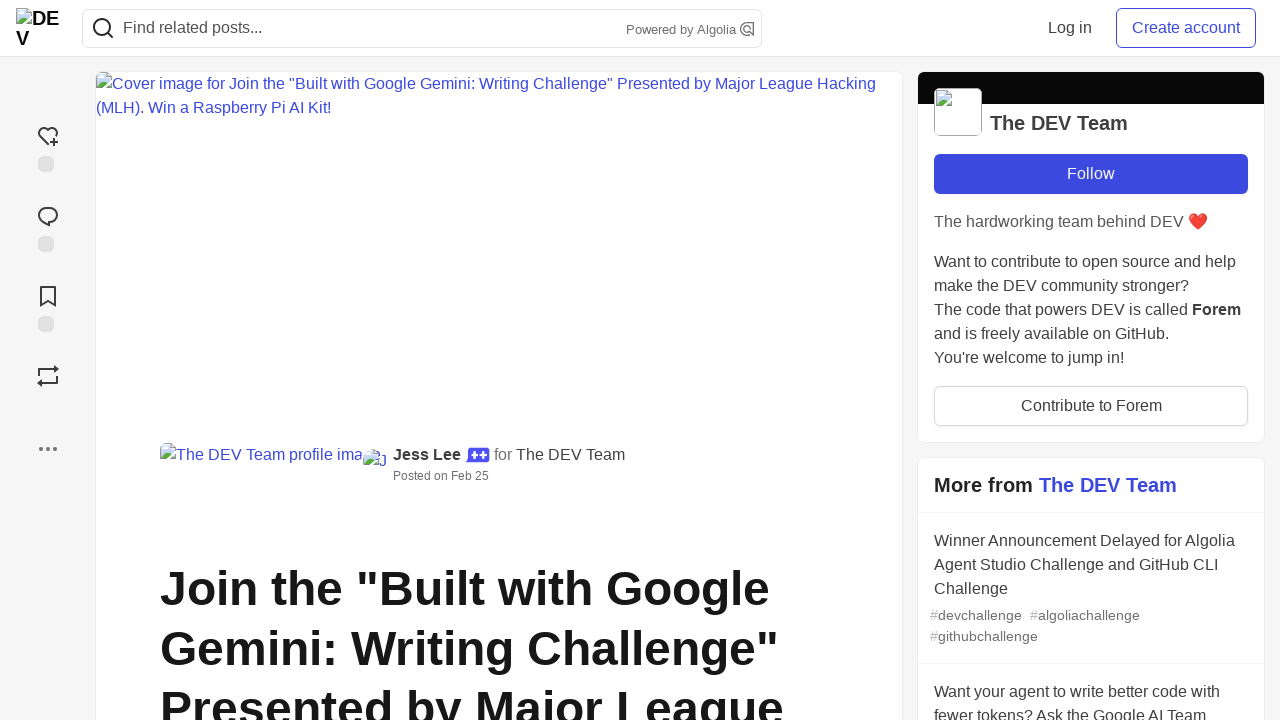

Post title header element is visible and verified
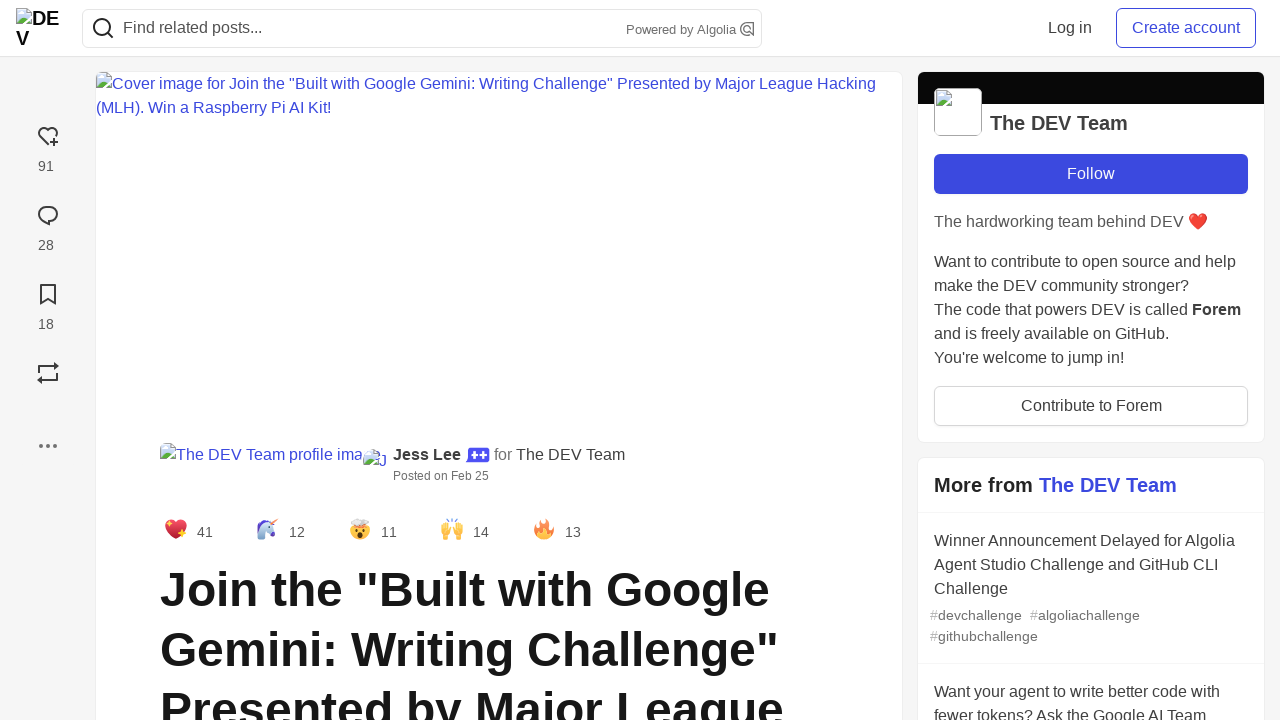

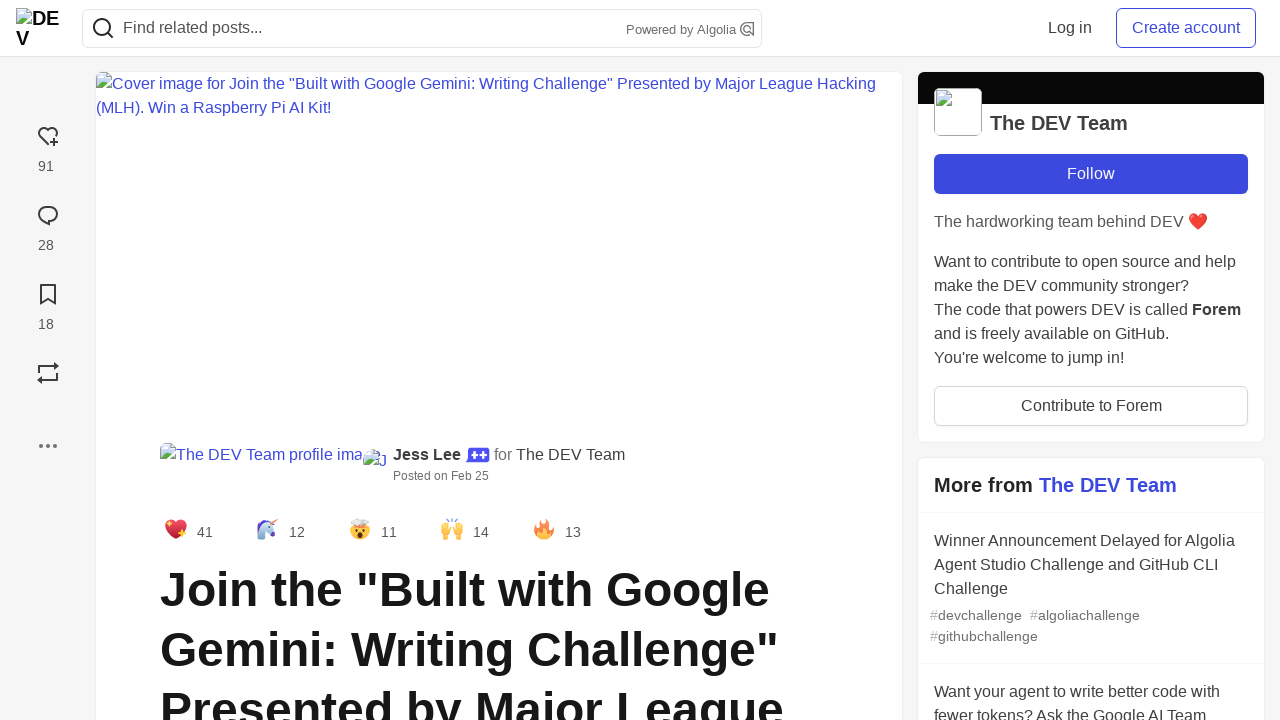